Tests navigation from the Playwright homepage by clicking the "Get started" link and verifying the Installation heading appears

Starting URL: https://playwright.dev/

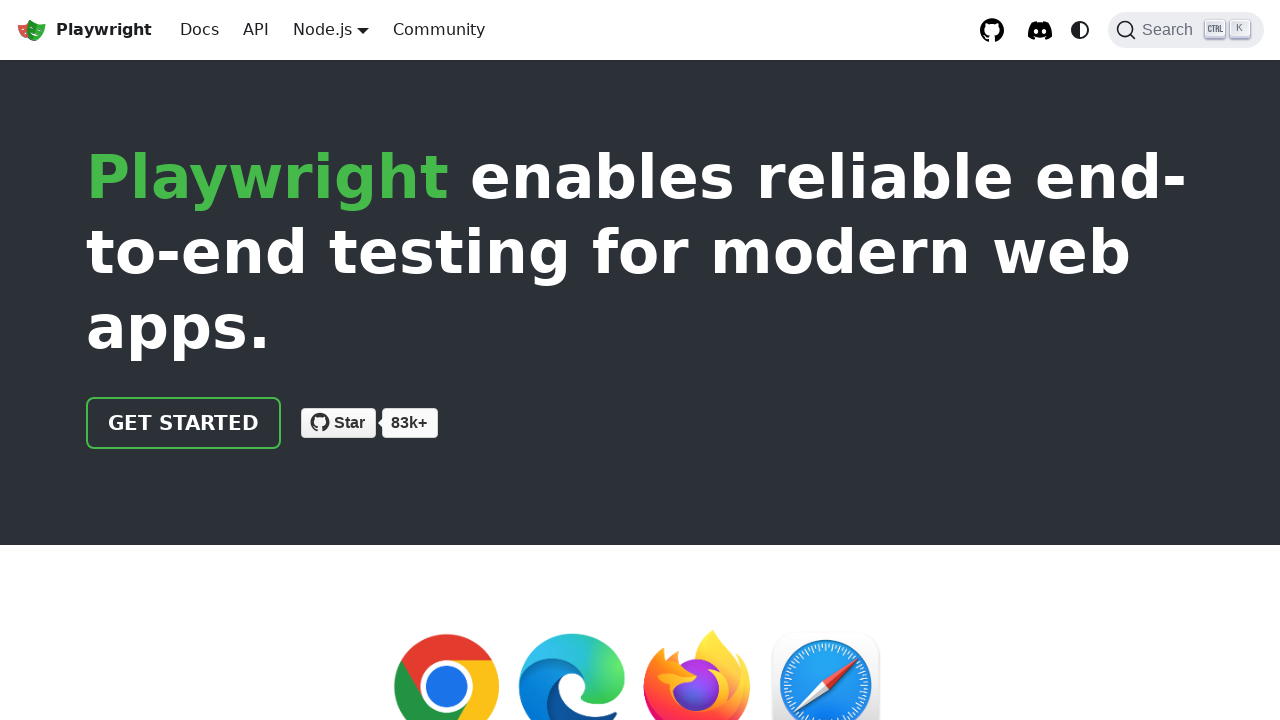

Navigated to Playwright homepage
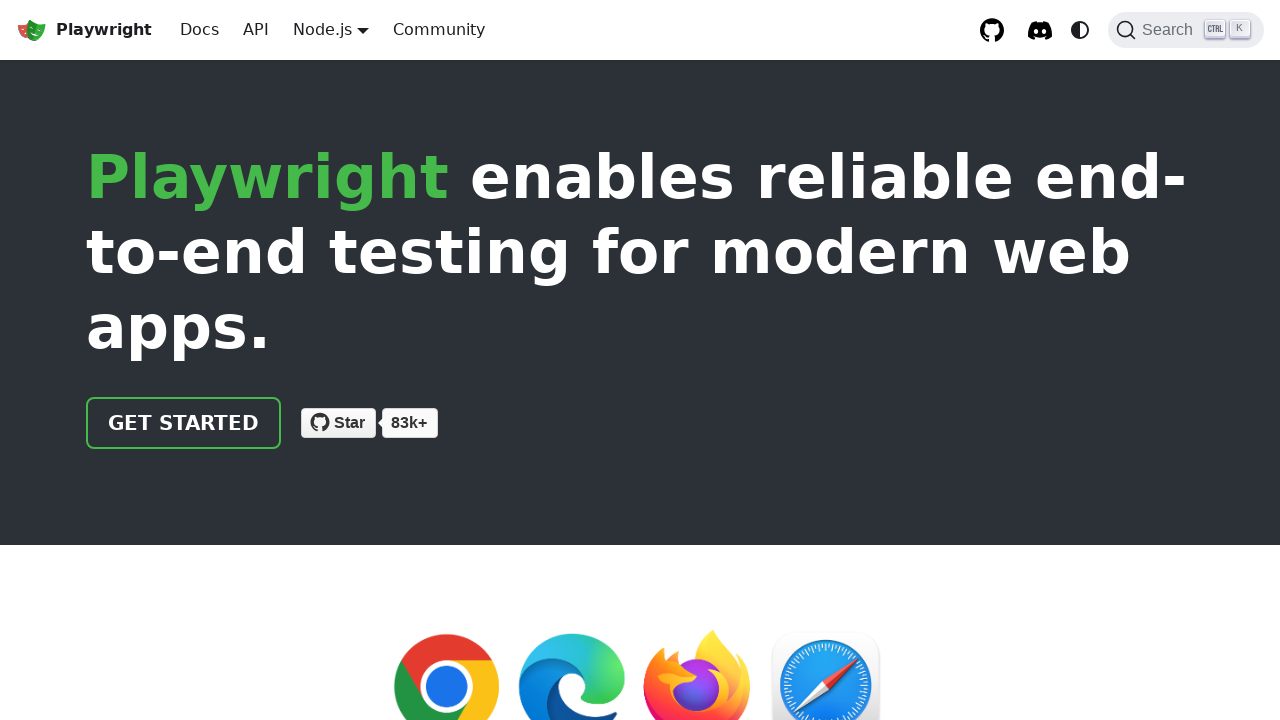

Clicked the 'Get started' link at (184, 423) on internal:role=link[name="Get started"i]
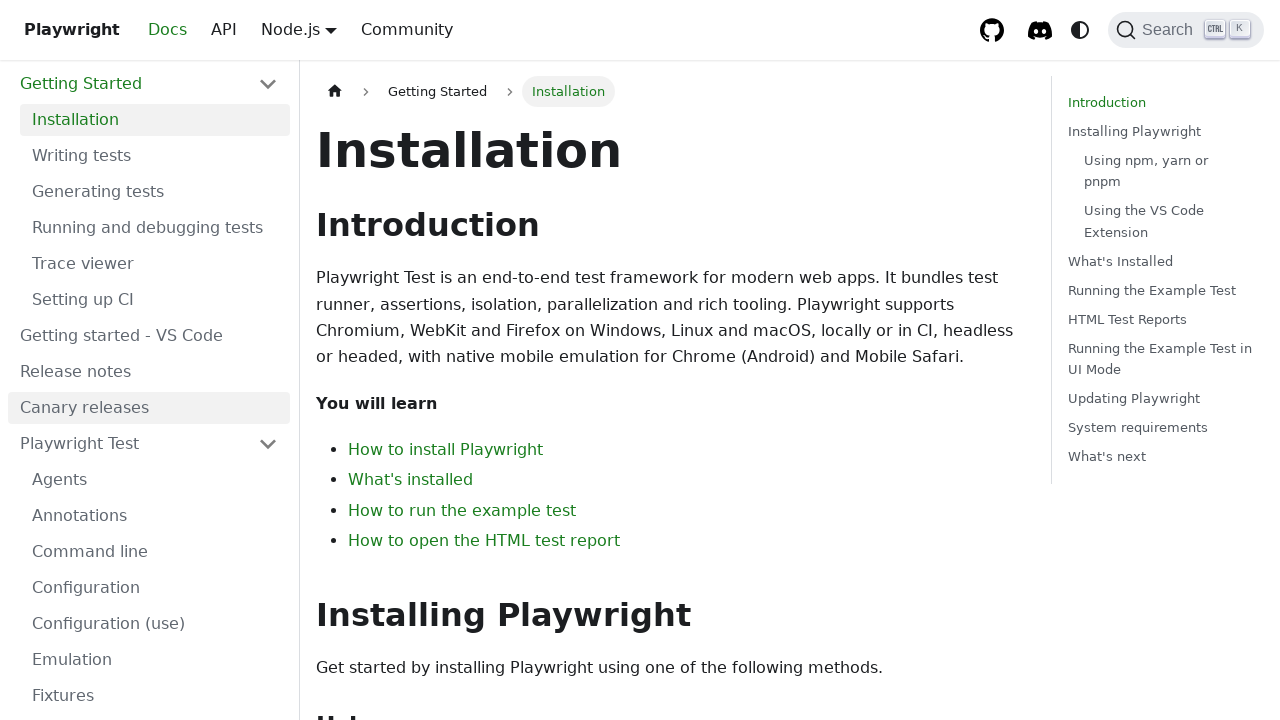

Installation heading appeared on the page
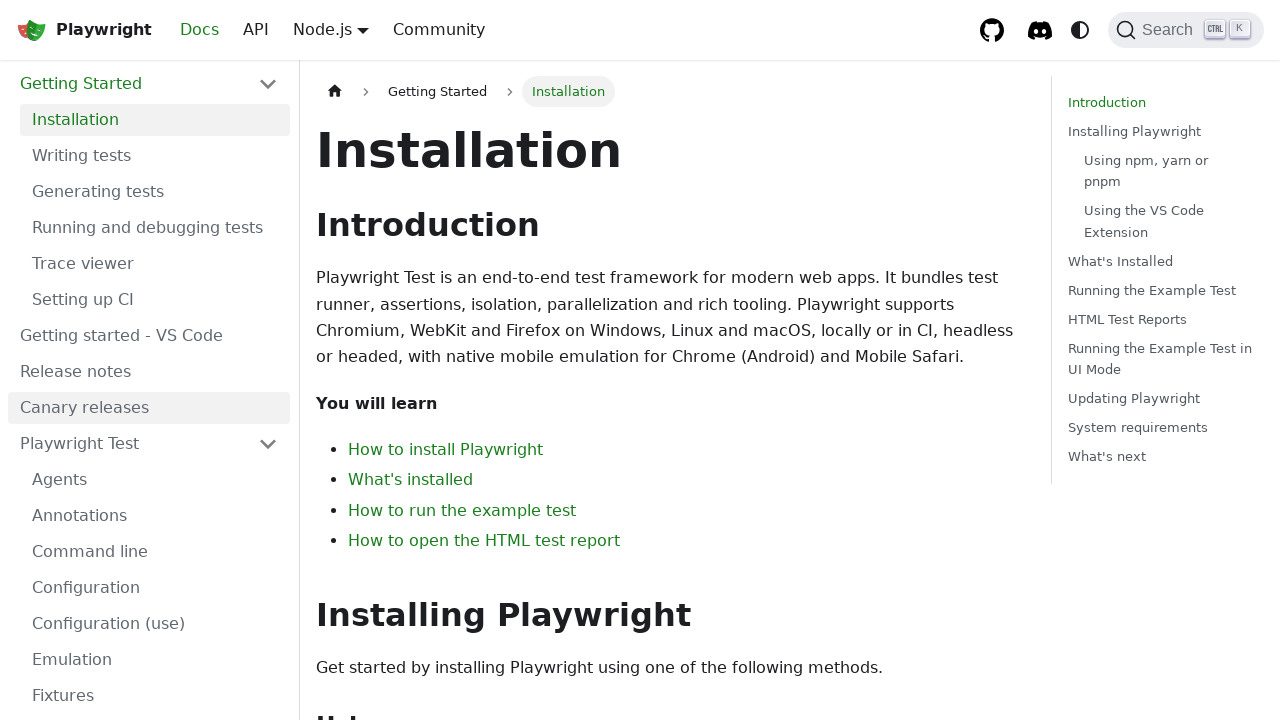

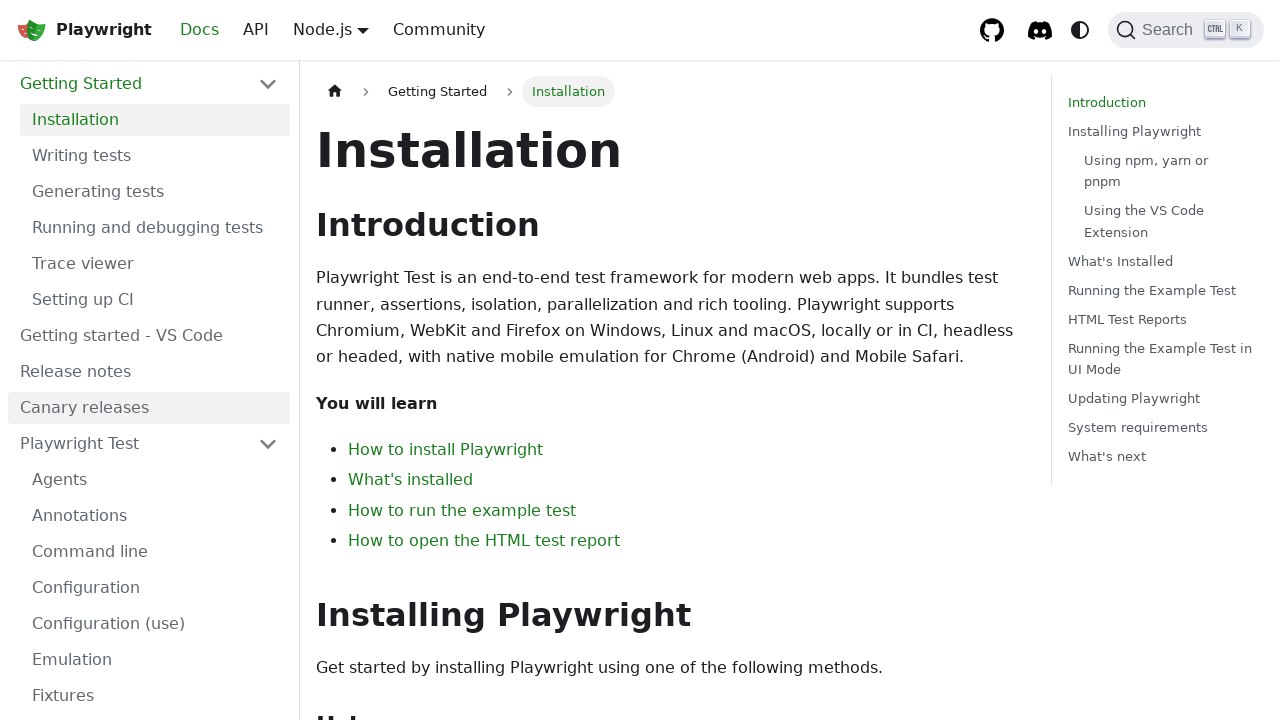